Tests date of birth selection using the date picker dropdown

Starting URL: https://demoqa.com/automation-practice-form

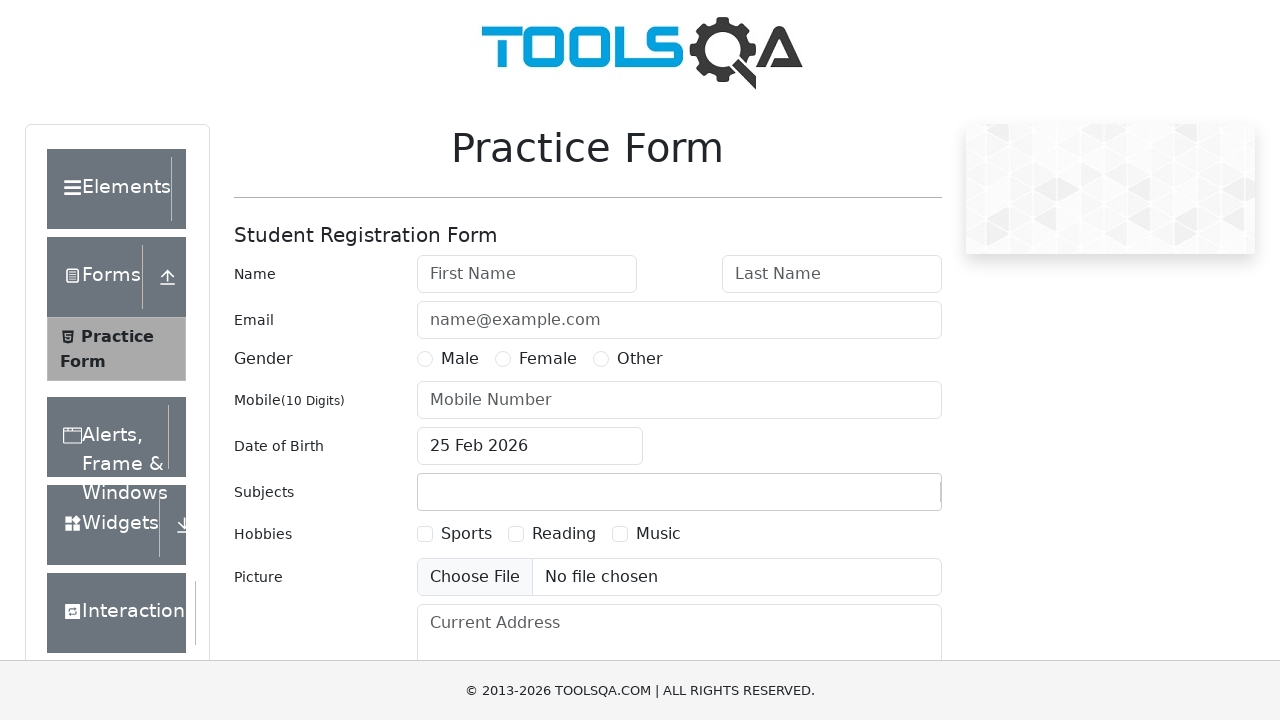

Clicked date of birth input to open date picker at (530, 446) on input#dateOfBirthInput
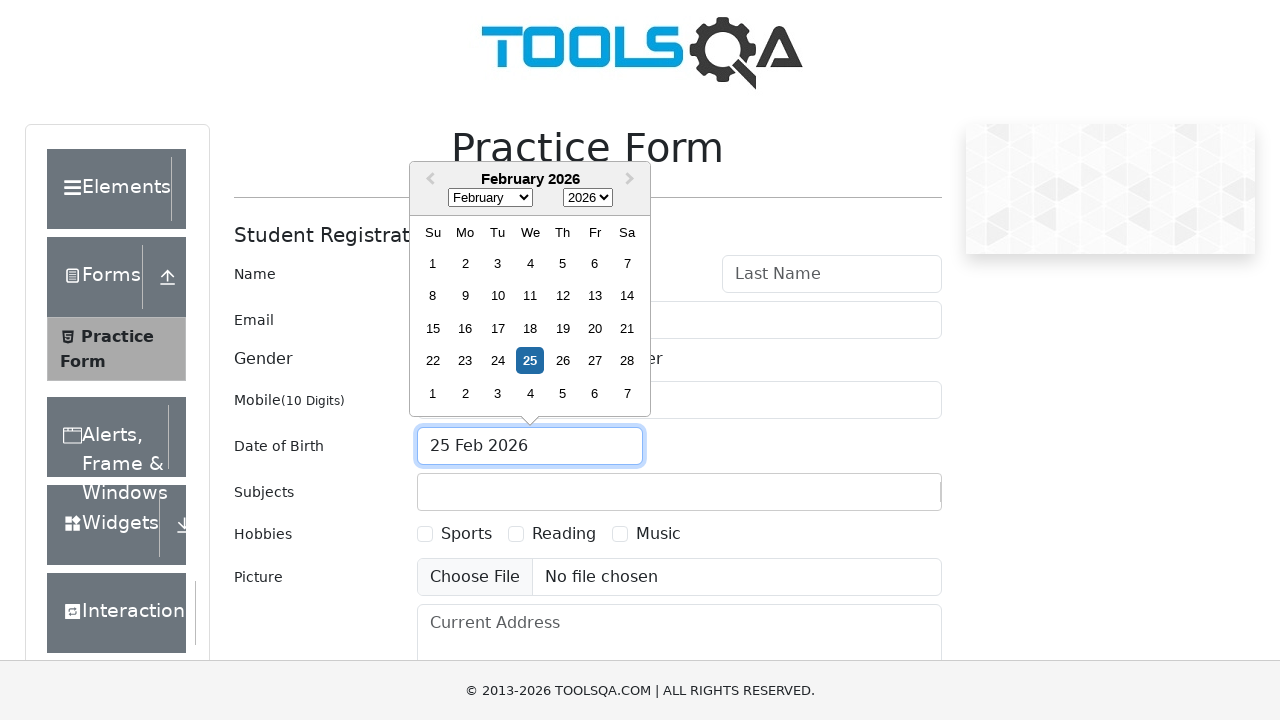

Selected month June (value 5) from date picker on select.react-datepicker__month-select
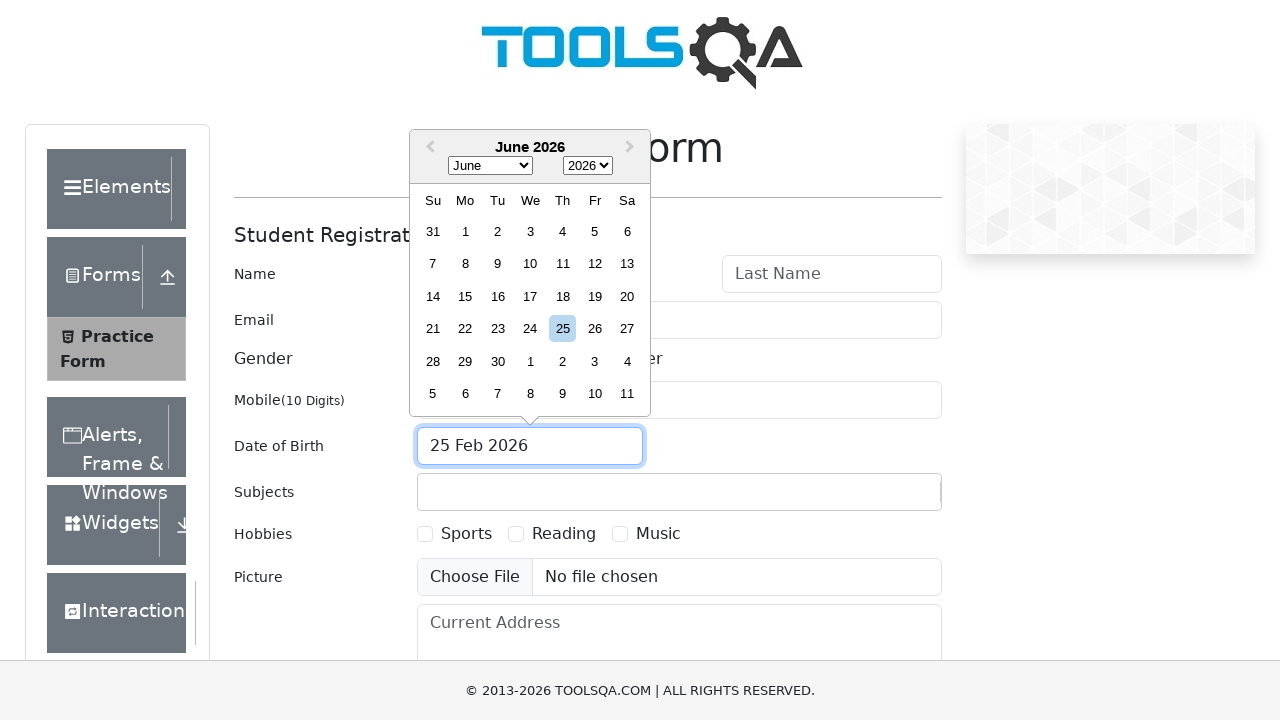

Selected year 1994 from date picker on select.react-datepicker__year-select
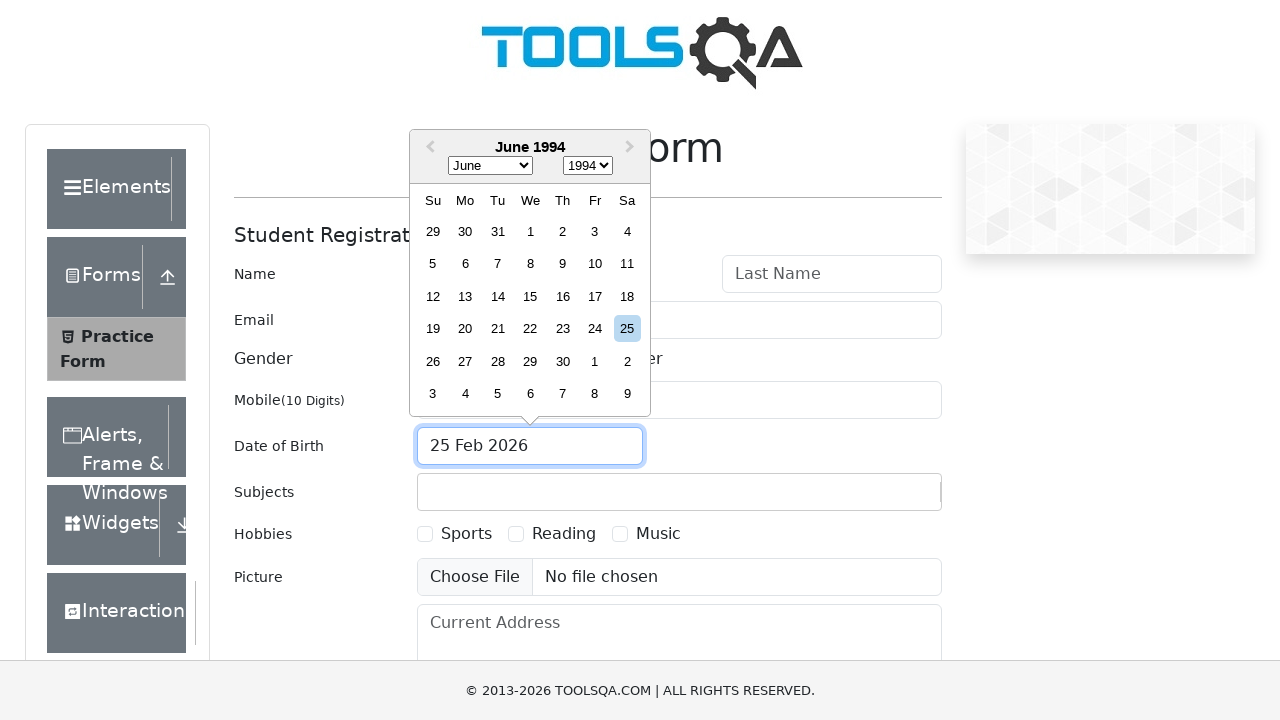

Clicked on June 29th to confirm date of birth selection at (530, 361) on div[aria-label*='June 29th']
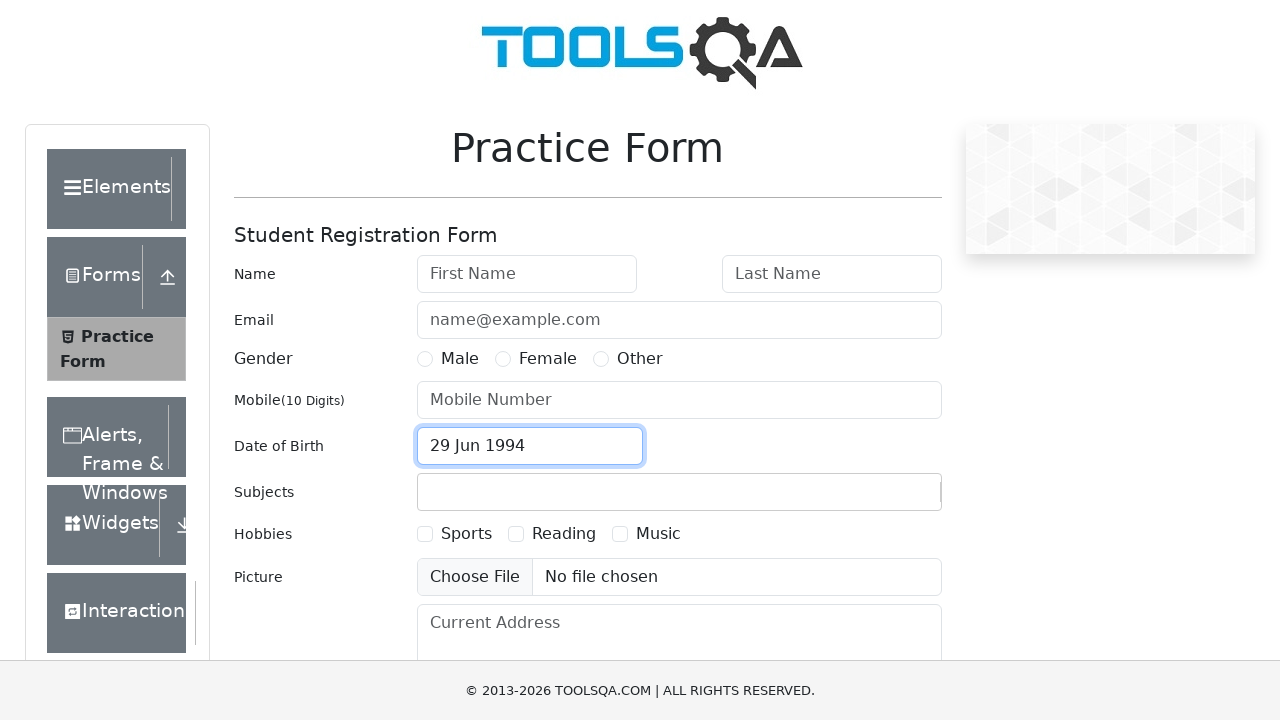

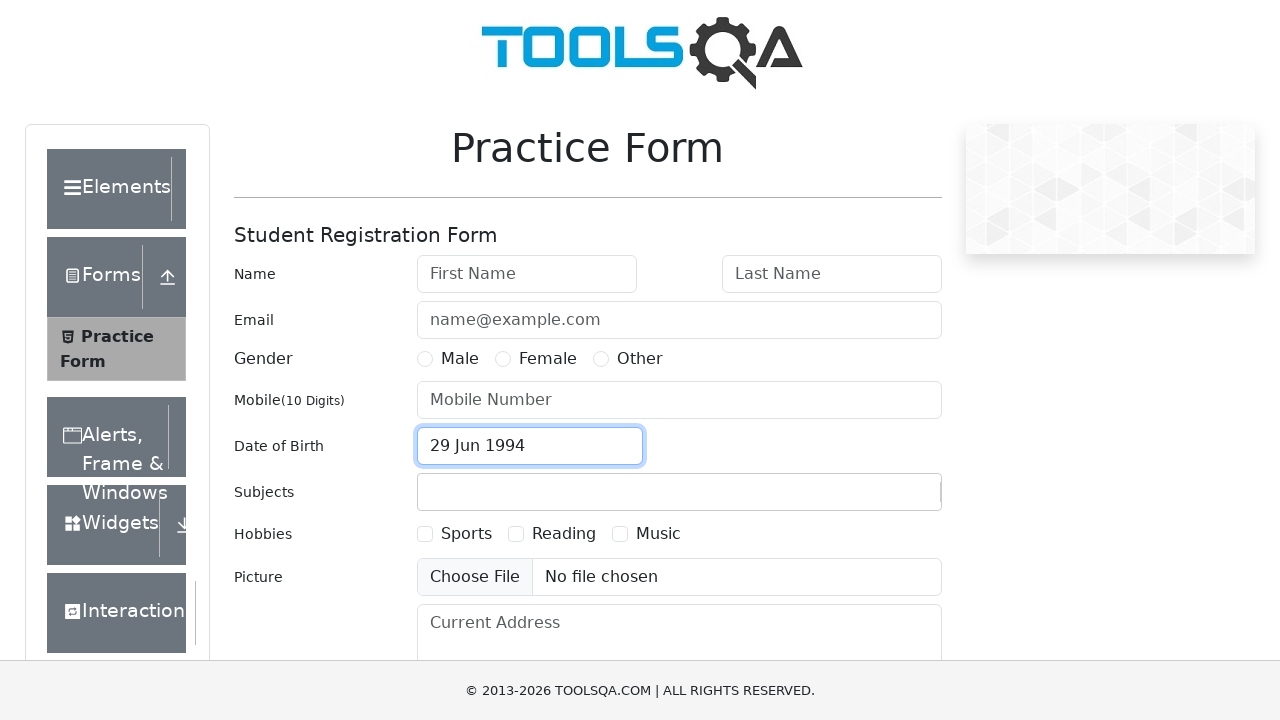